Tests registration form submission by filling in first name, last name, and email fields, then verifying successful registration message

Starting URL: http://suninjuly.github.io/registration1.html

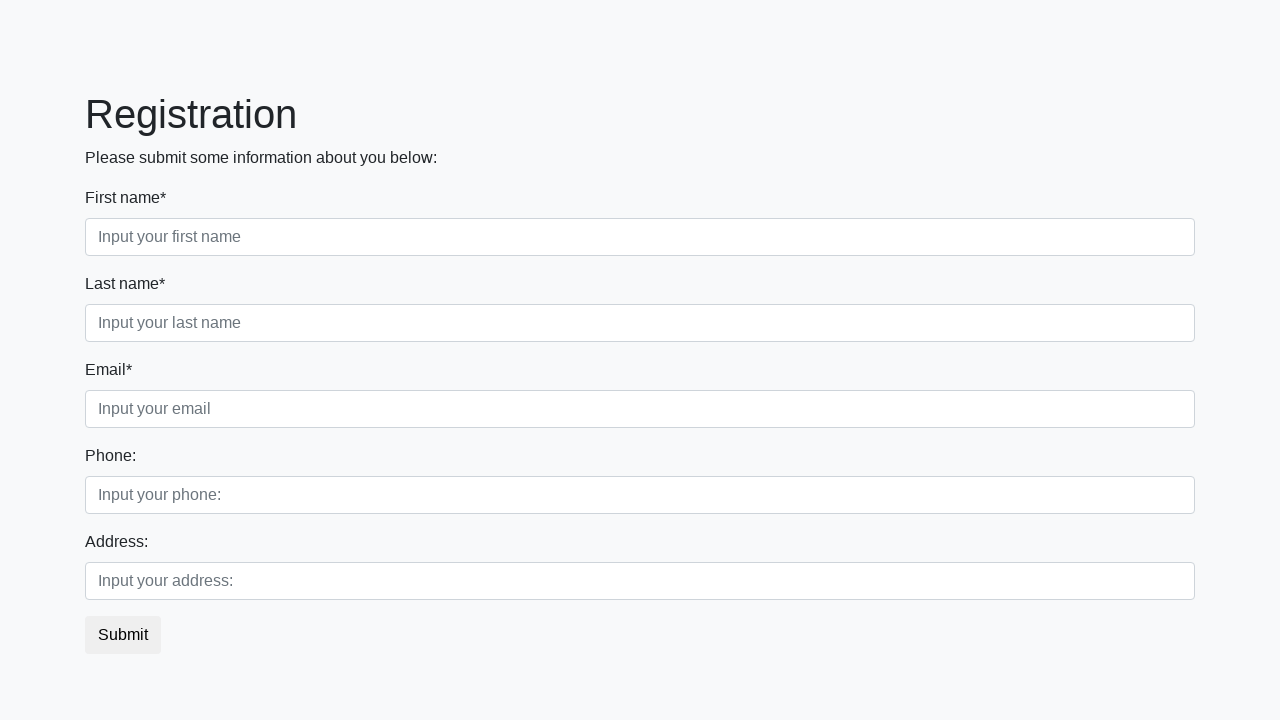

Filled first name field with 'Ivan' on div.first_block div.first_class input
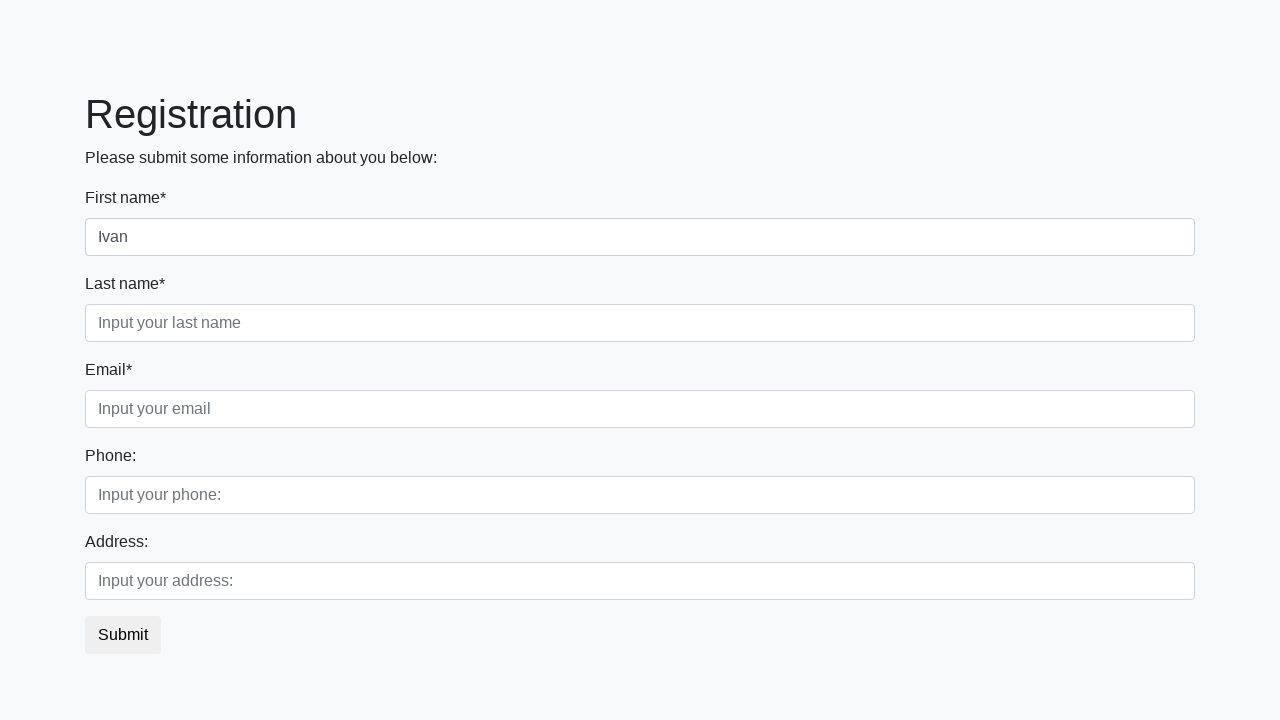

Filled last name field with 'Petrov' on div.first_block div.second_class input
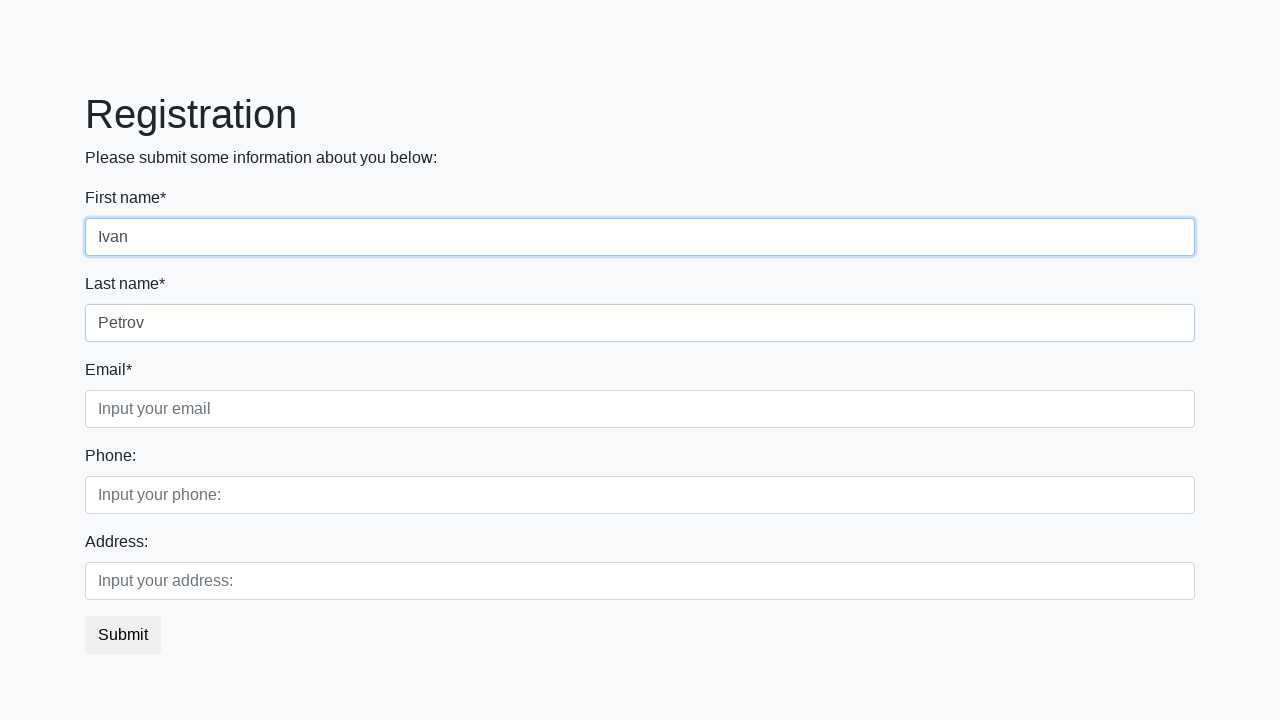

Filled email field with 'vano@m.ru' on div.first_block div input.third
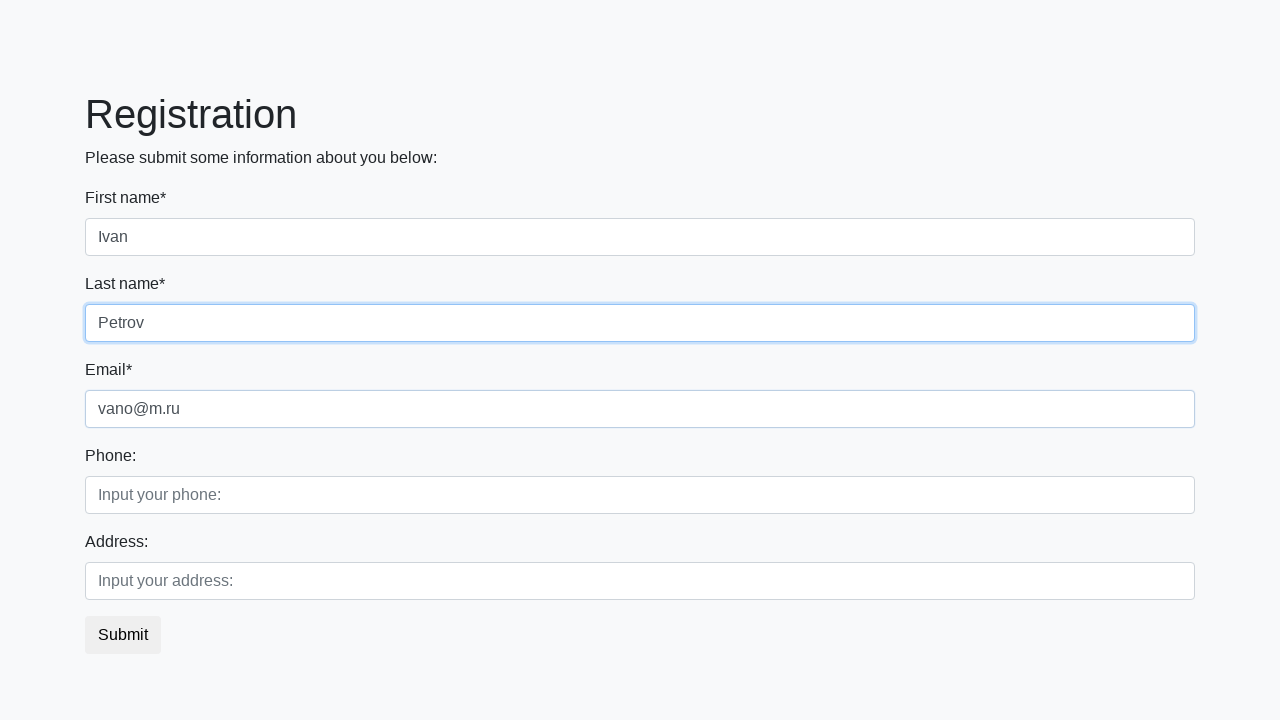

Clicked submit button to register at (123, 635) on .btn.btn-default
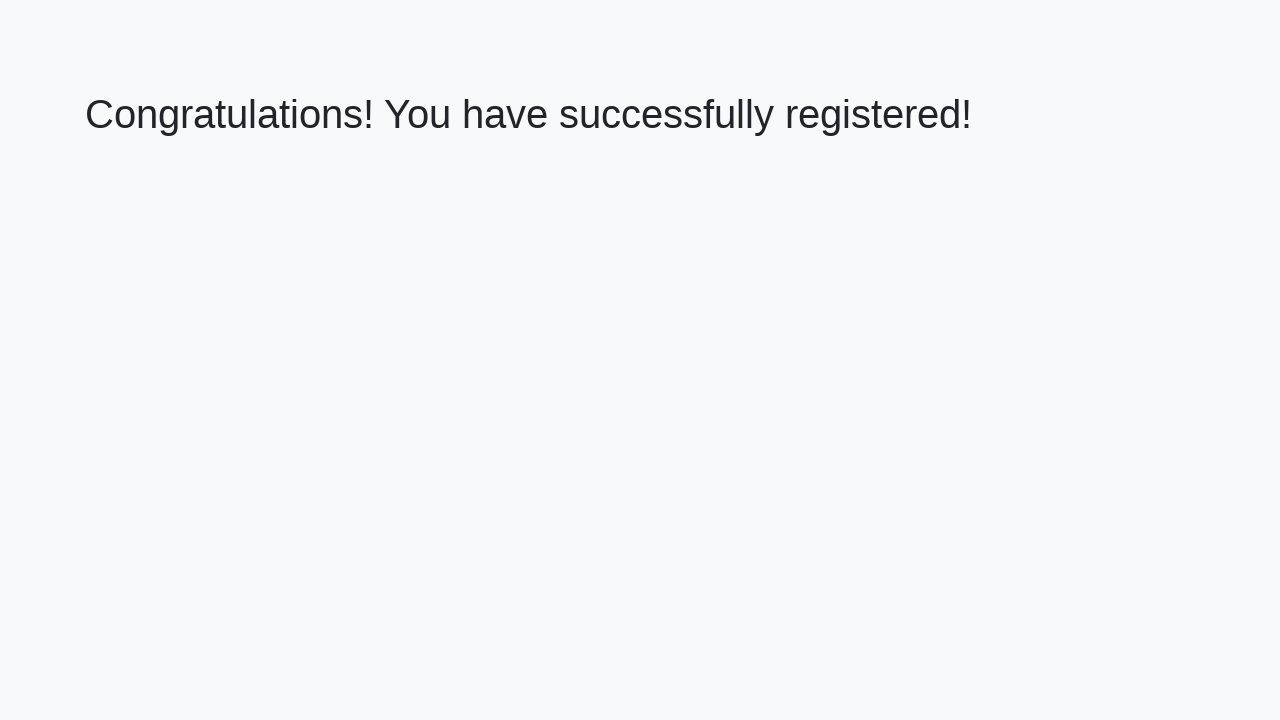

Success message heading appeared
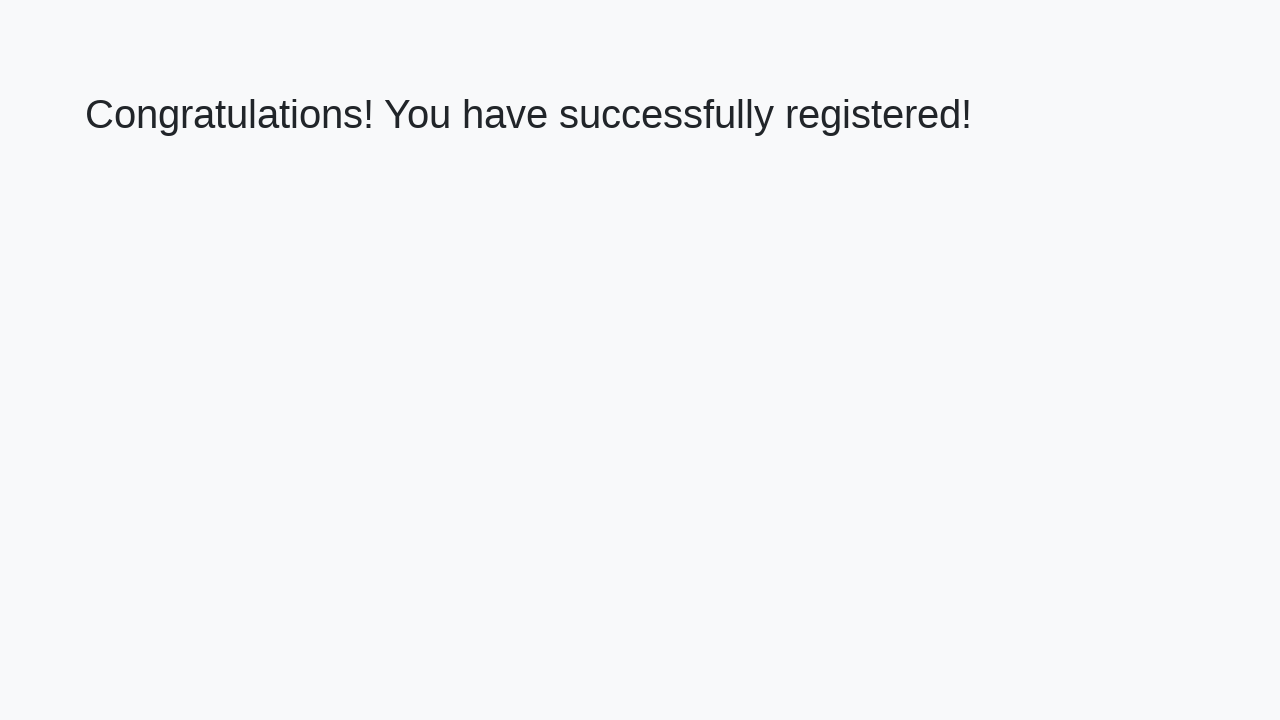

Retrieved success message text: Congratulations! You have successfully registered!
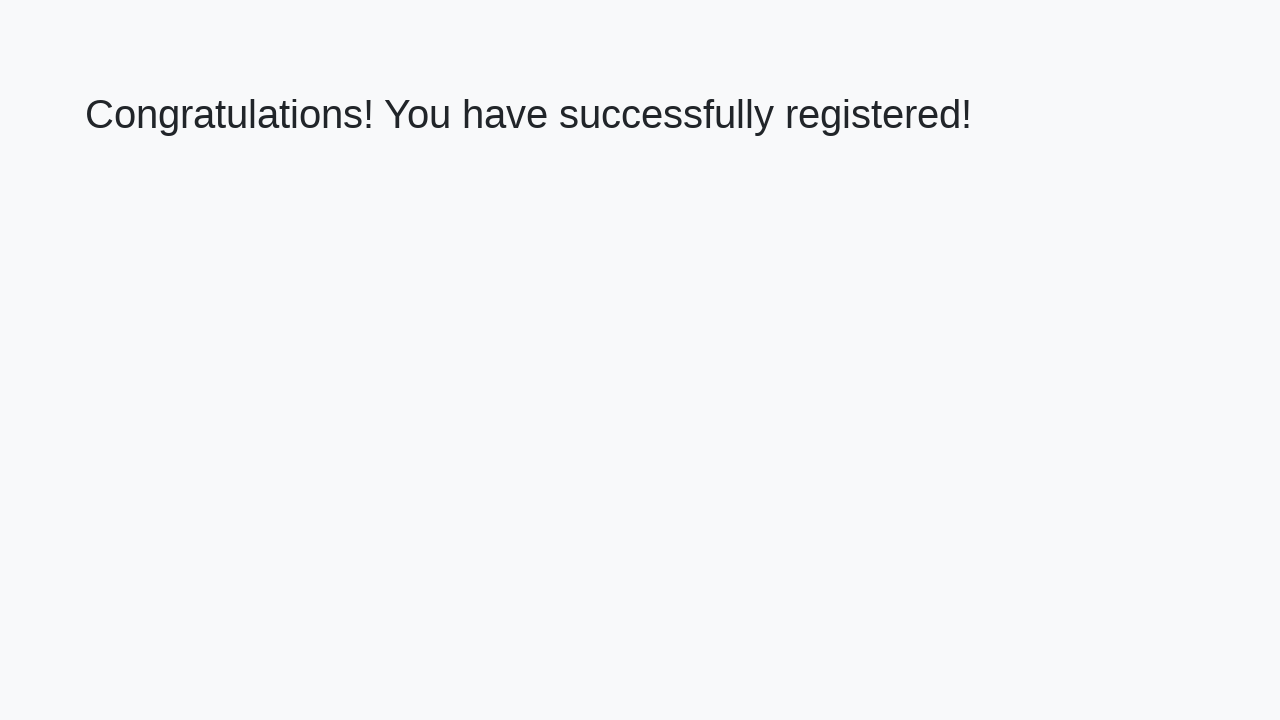

Verified successful registration message
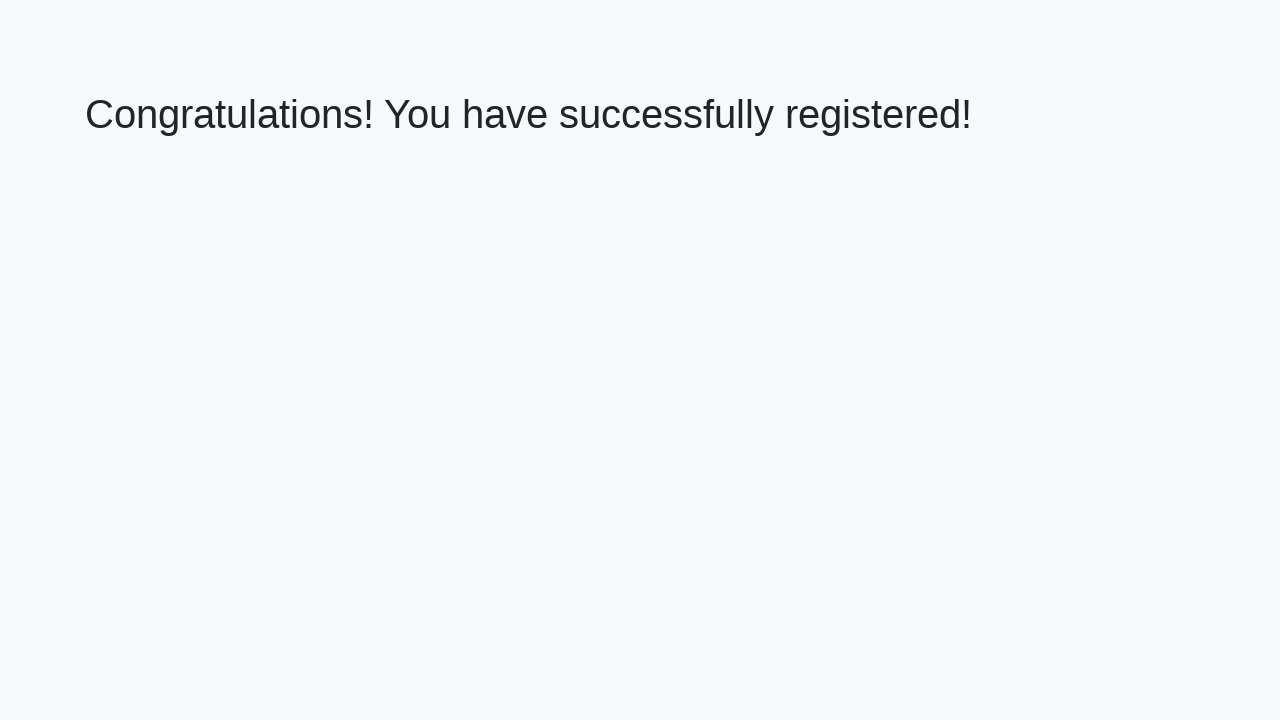

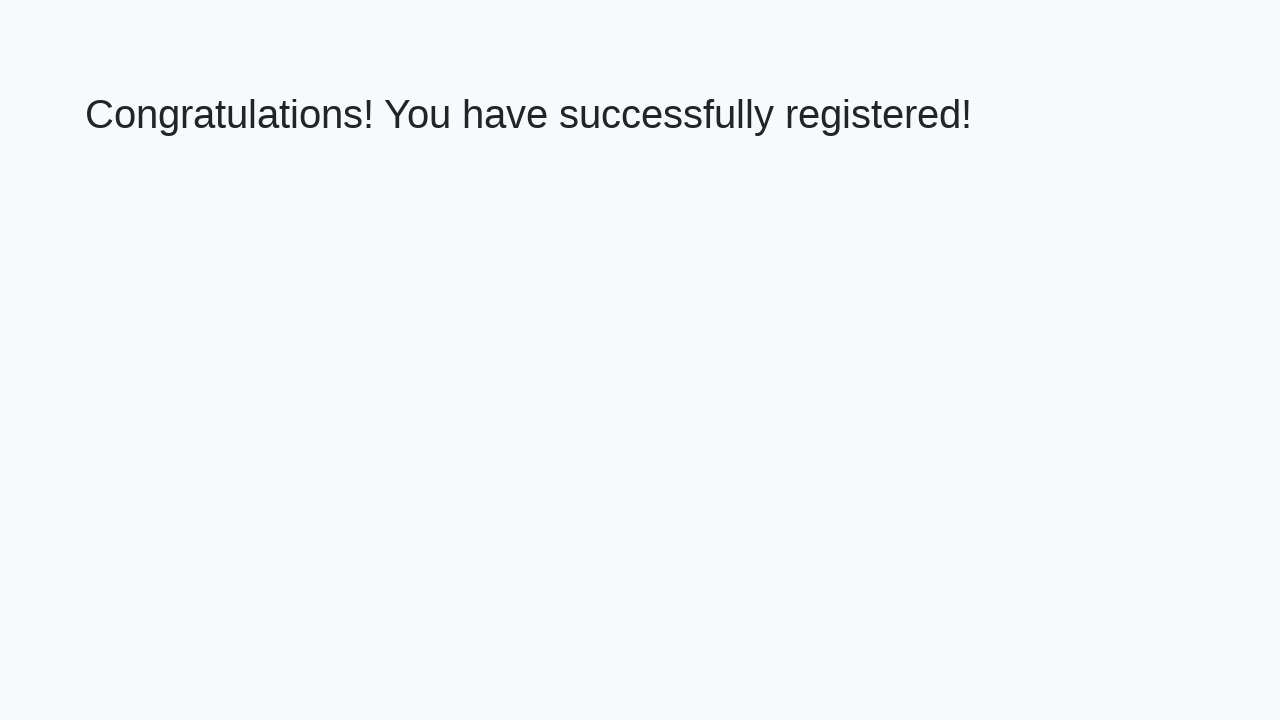